Navigates to Google One pricing page, waits for pricing cards to load, and switches between monthly and yearly pricing tabs to verify the tab functionality works.

Starting URL: https://one.google.com/about/plans

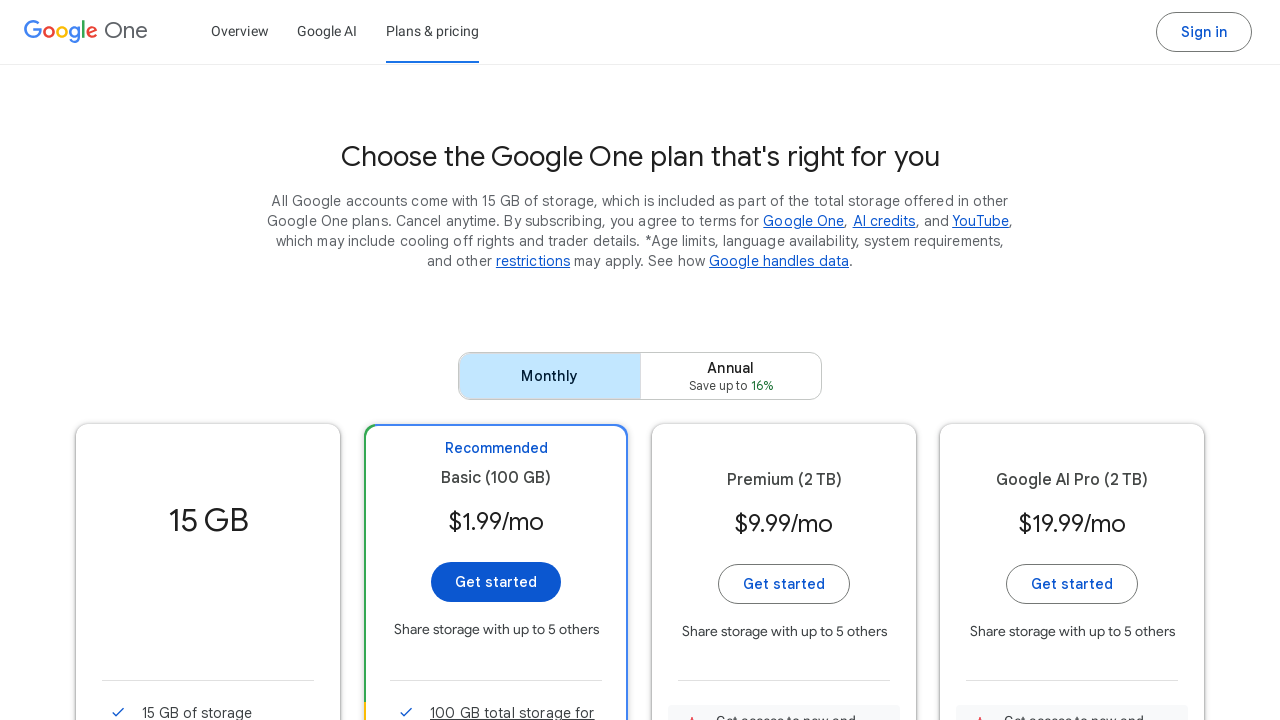

Pricing cards loaded on Google One pricing page
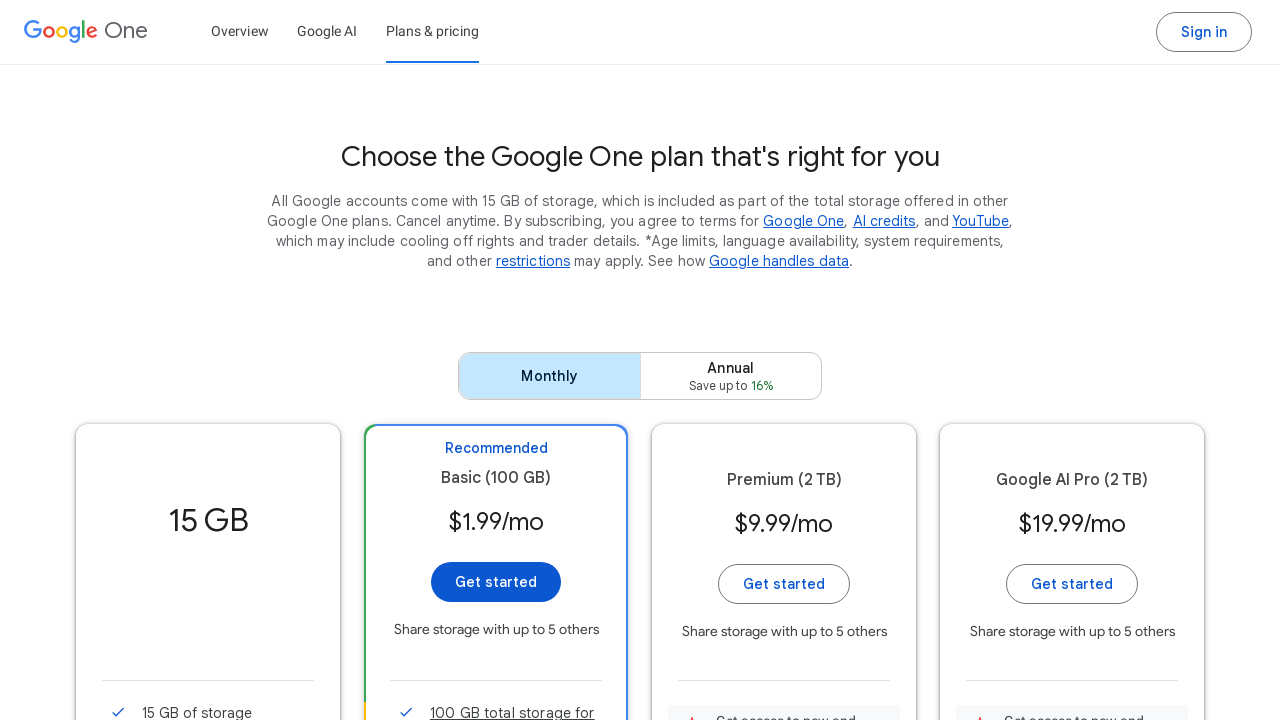

Located pricing toggle tabs (monthly/yearly)
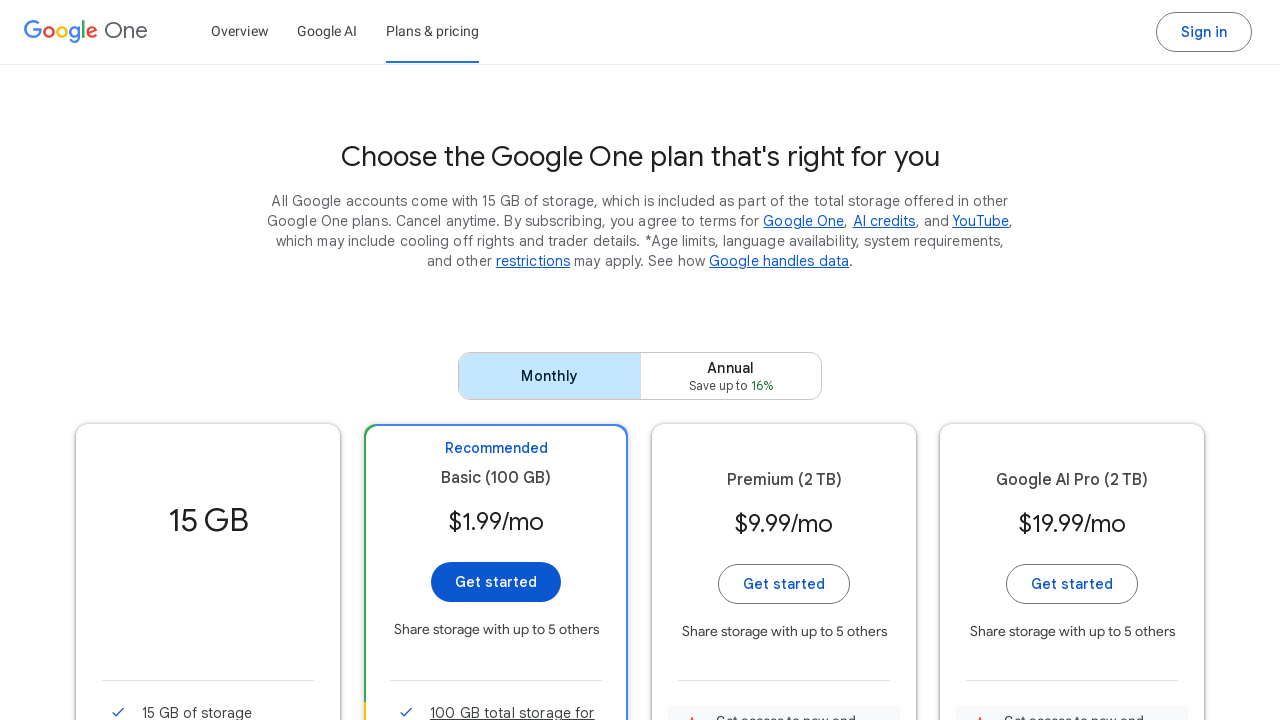

Clicked on yearly pricing tab at (731, 376) on #upgrade > div.k7aPGc > c-wiz > div.S4aDh > div > button >> nth=1
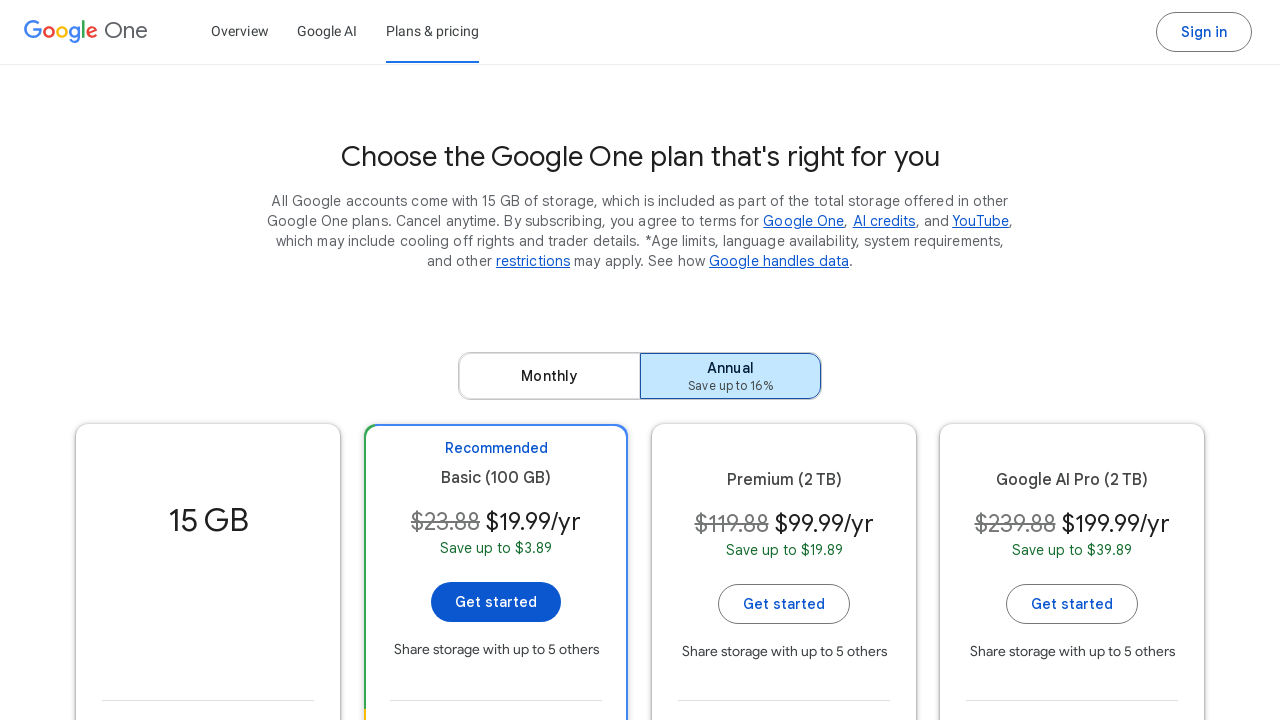

Waited 500ms for pricing to update
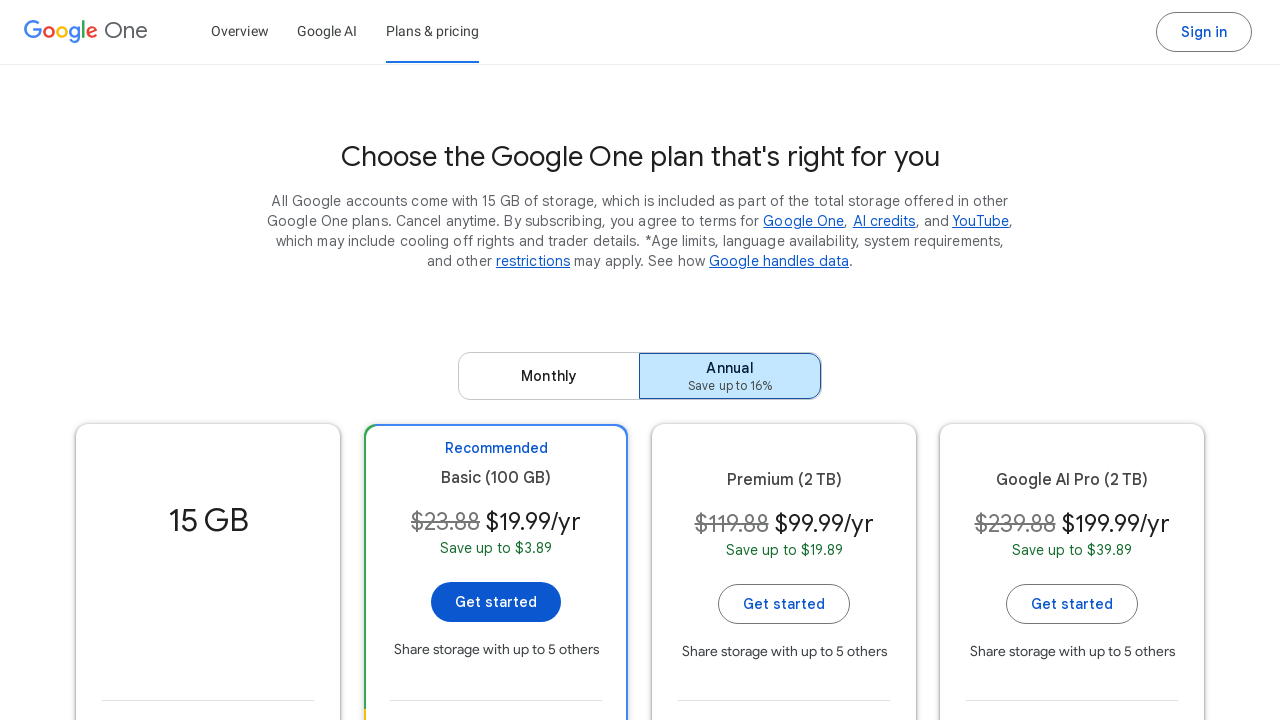

Clicked back to monthly pricing tab at (549, 376) on #upgrade > div.k7aPGc > c-wiz > div.S4aDh > div > button >> nth=0
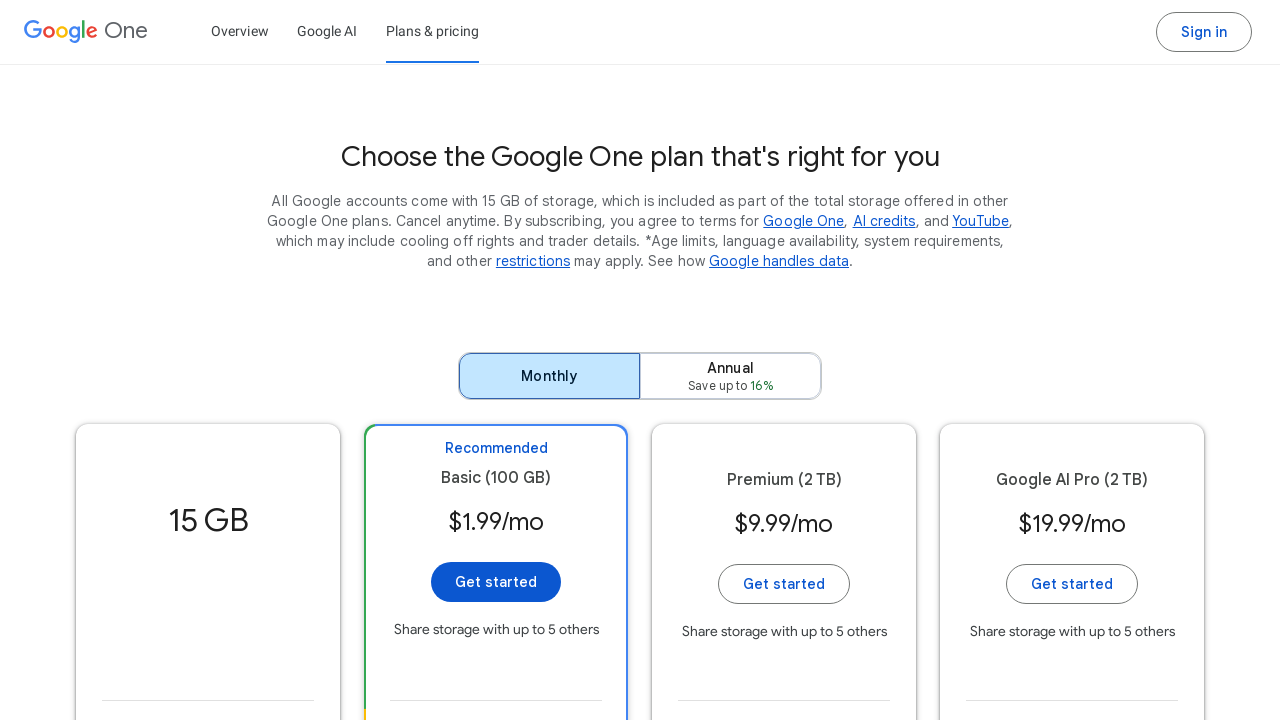

Verified pricing cards are still visible after switching tabs
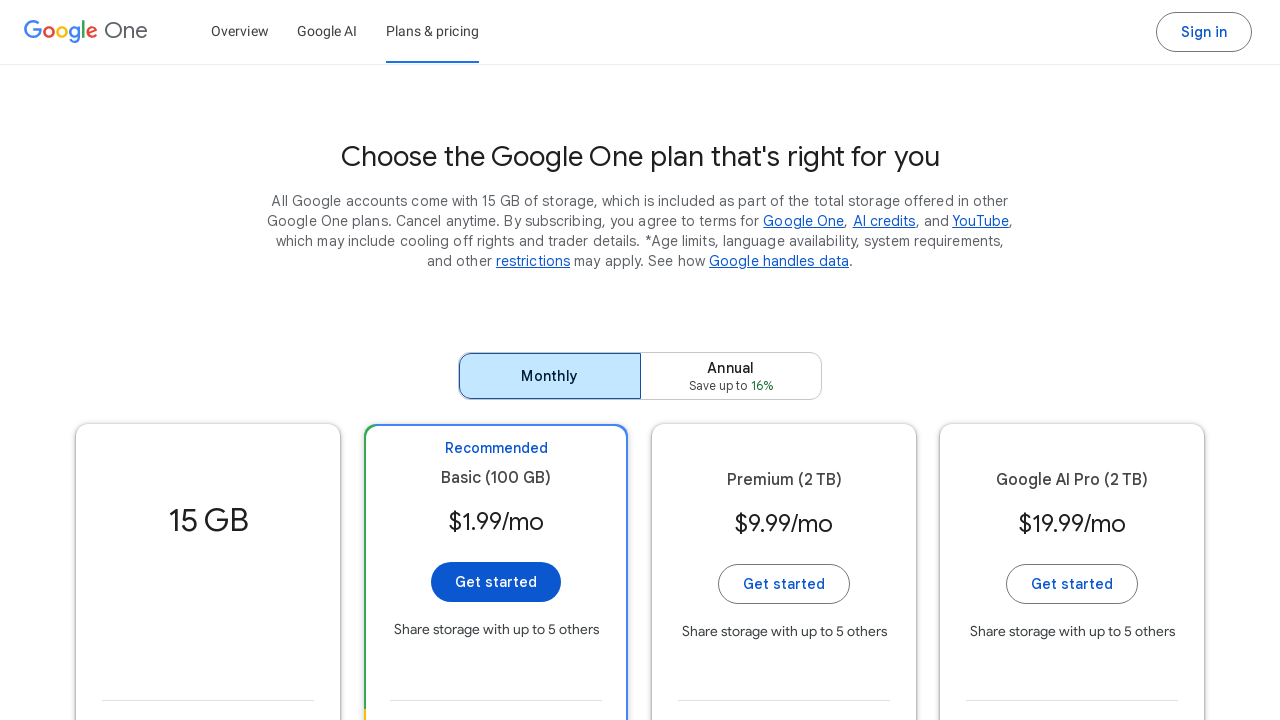

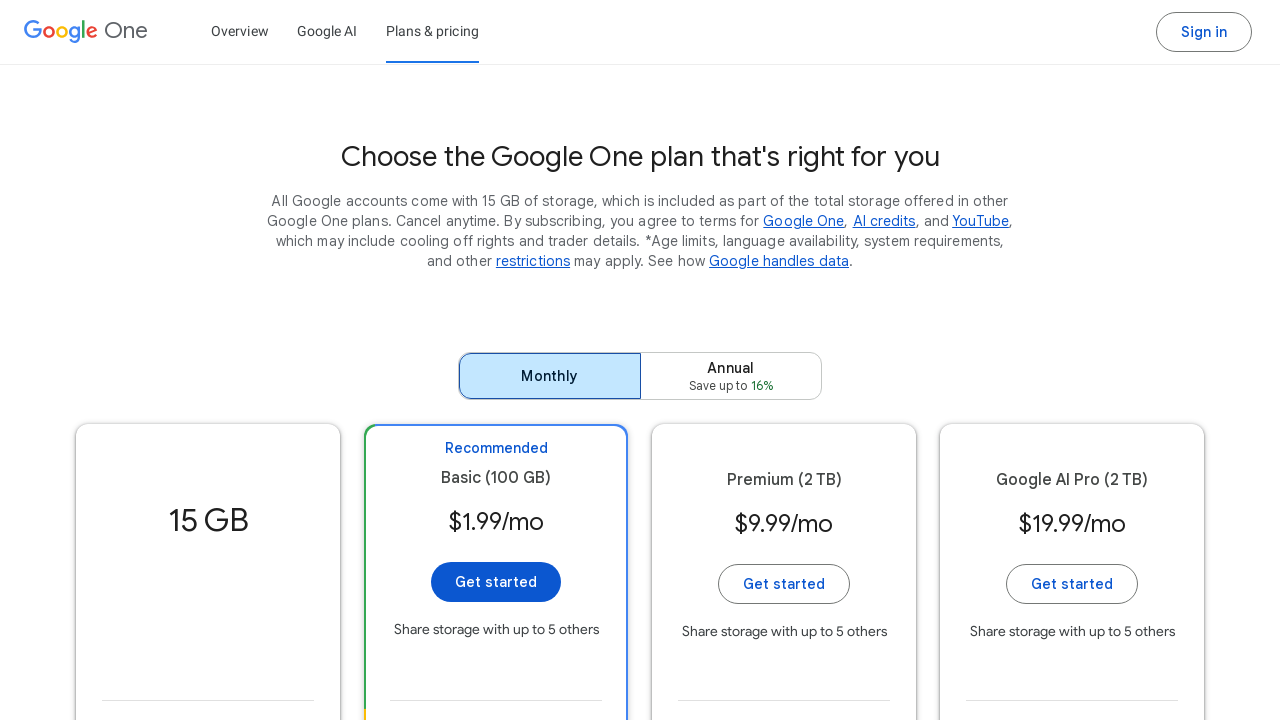